Tests the jQuery UI datepicker by opening the calendar widget and selecting a specific date (21st) from the calendar table

Starting URL: http://jqueryui.com/datepicker/

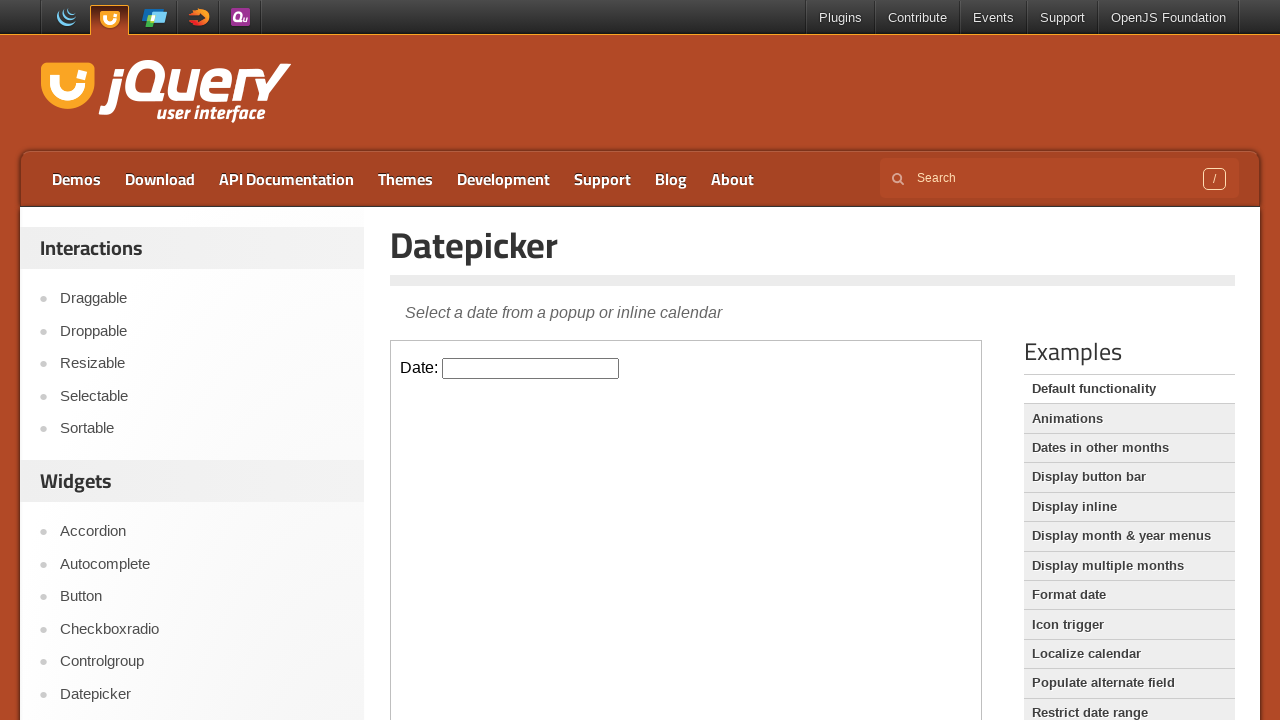

Located the iframe containing the datepicker demo
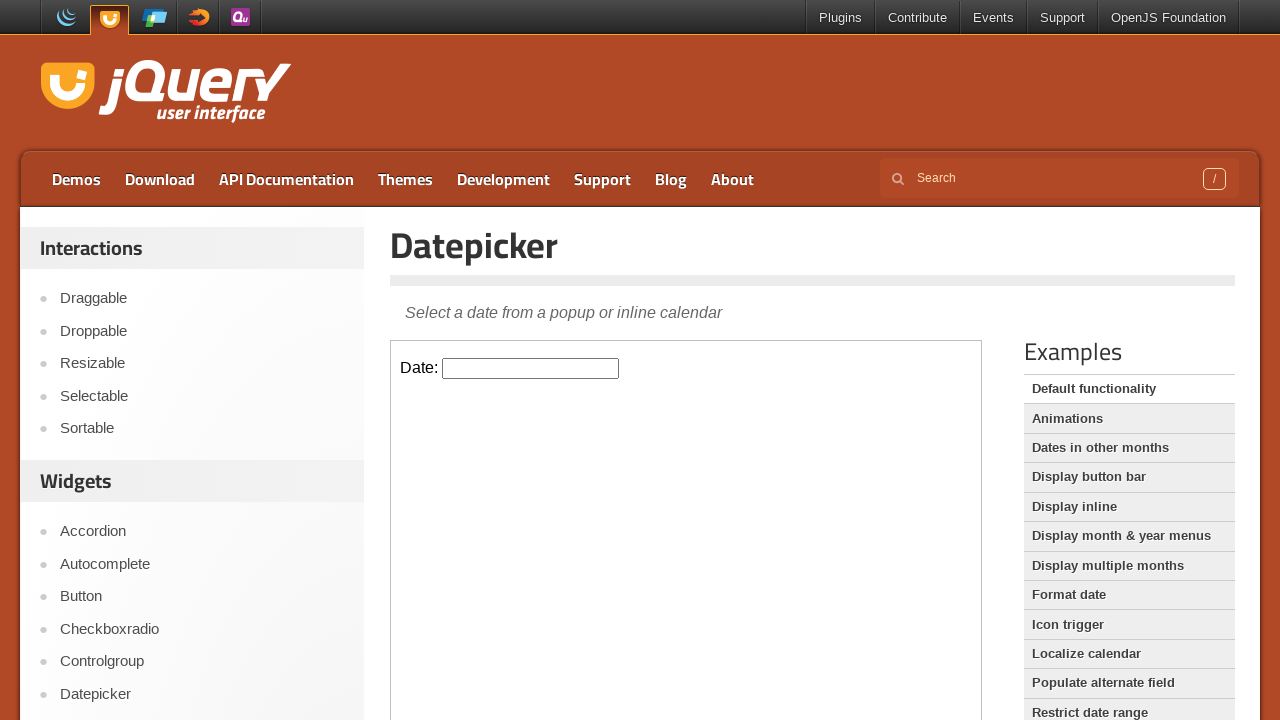

Clicked on the datepicker input field to open the calendar widget at (531, 368) on iframe >> nth=0 >> internal:control=enter-frame >> #datepicker
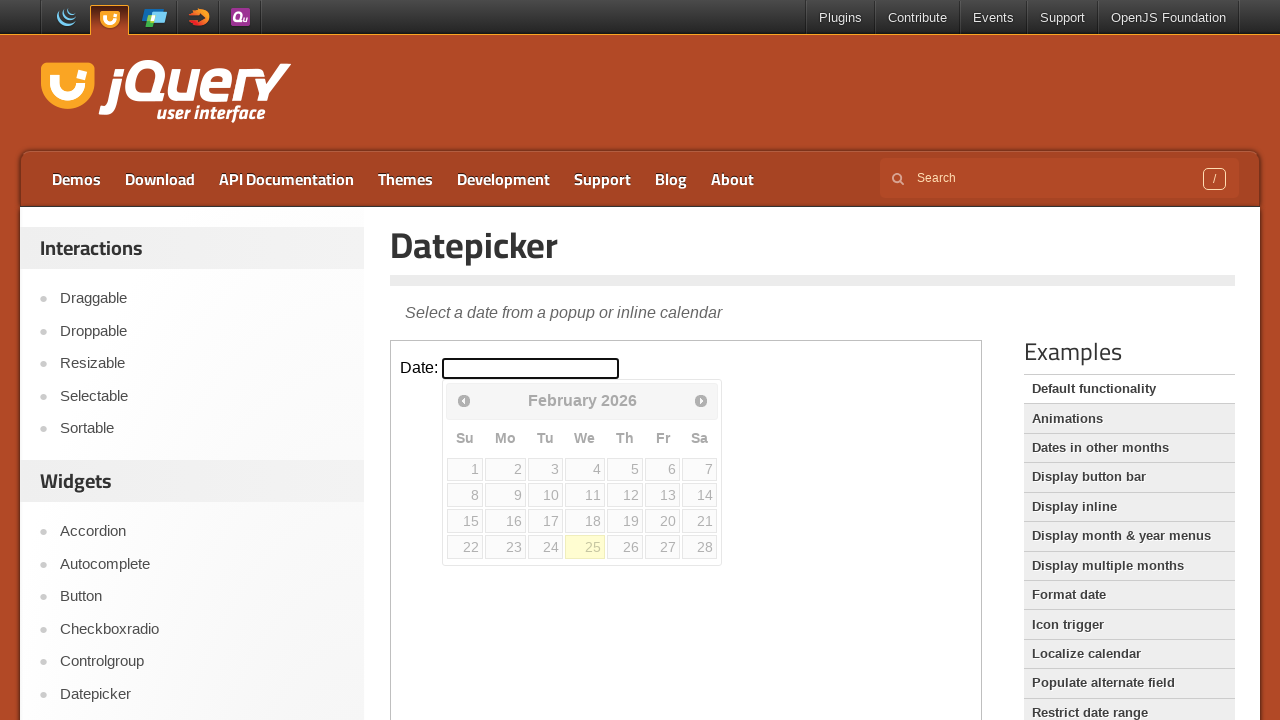

Selected the 21st day from the calendar table at (700, 521) on iframe >> nth=0 >> internal:control=enter-frame >> xpath=//div[@id='ui-datepicke
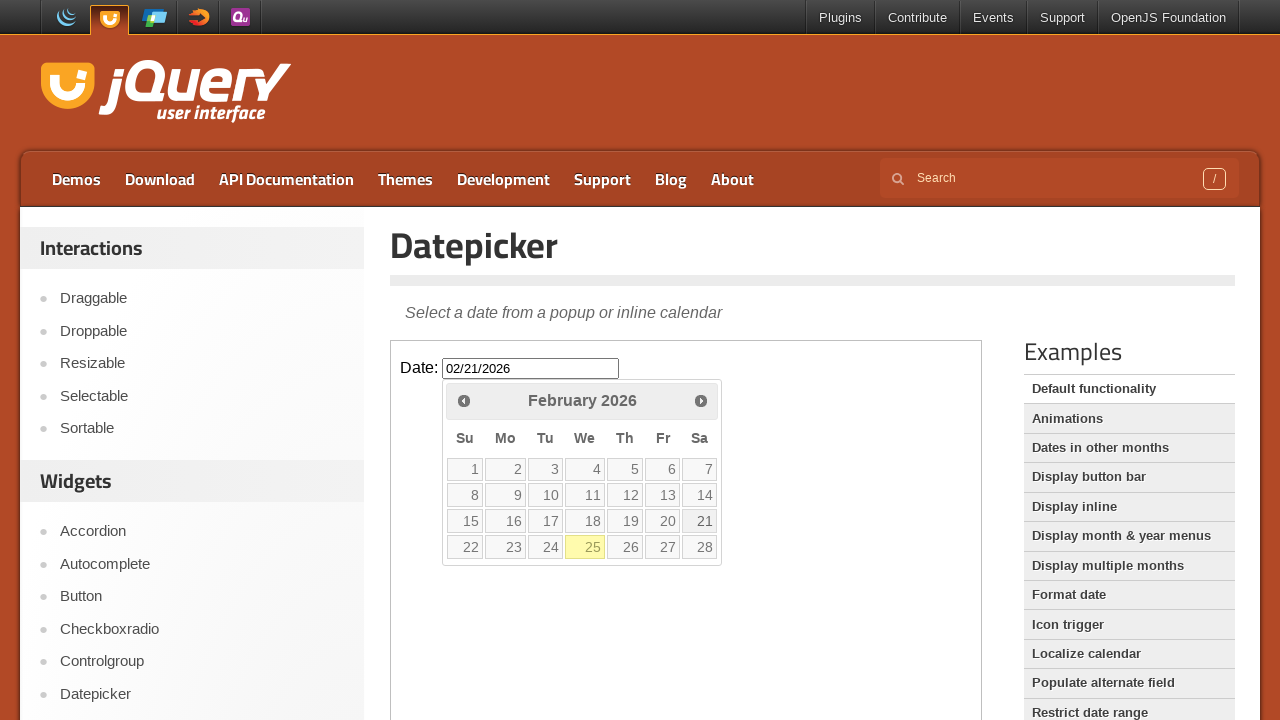

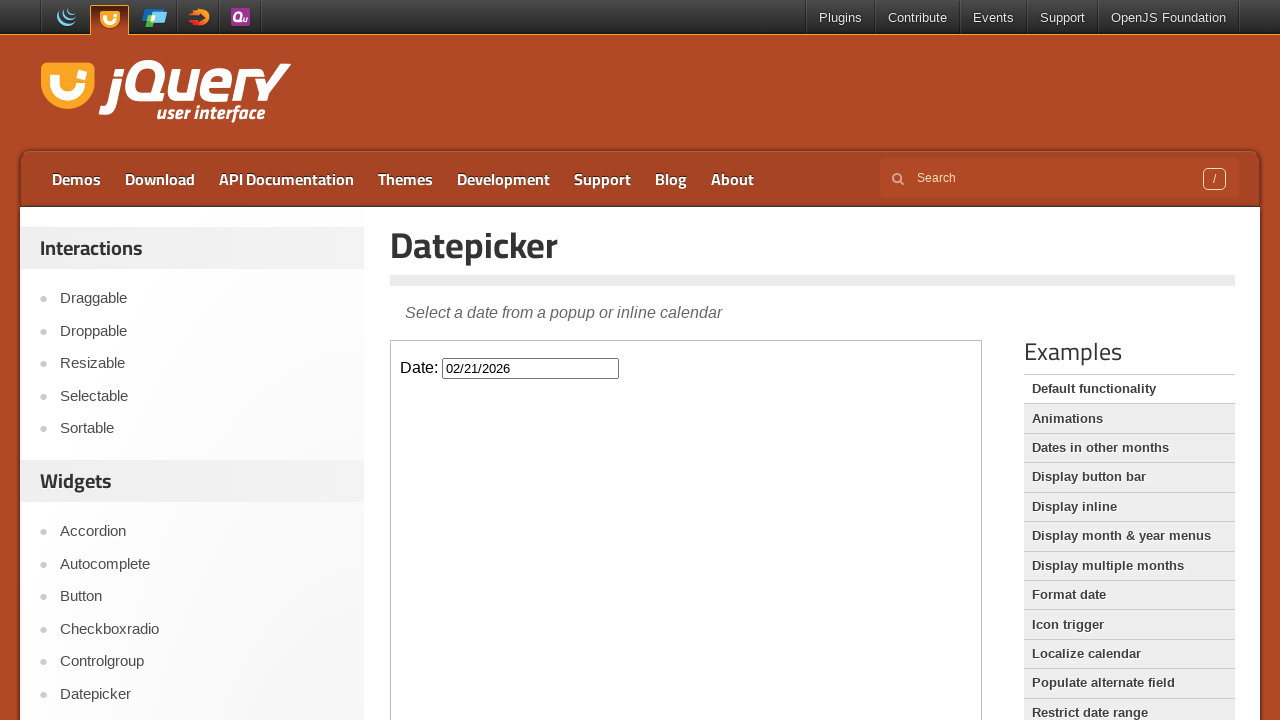